Navigates to the Selenium website and triggers the browser print dialog using Ctrl+P keyboard shortcut, then attempts to interact with the print popup using Tab and Enter keys.

Starting URL: https://www.selenium.dev

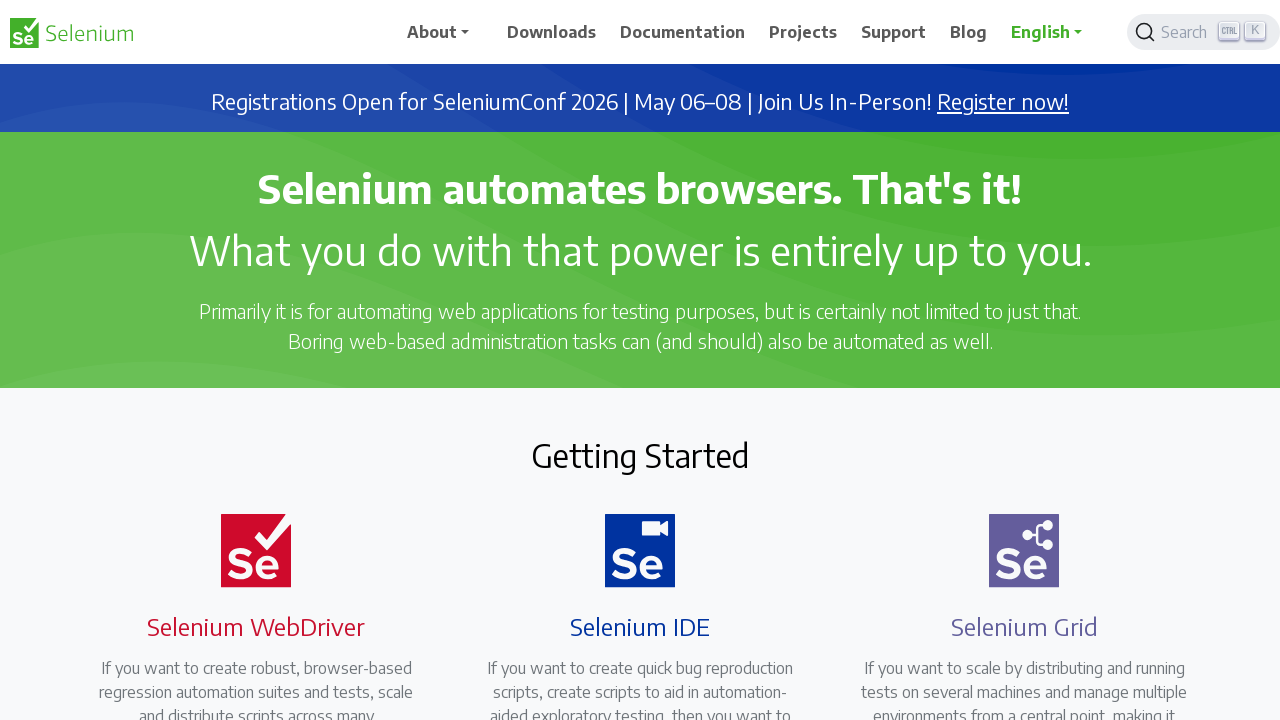

Page fully loaded with domcontentloaded state
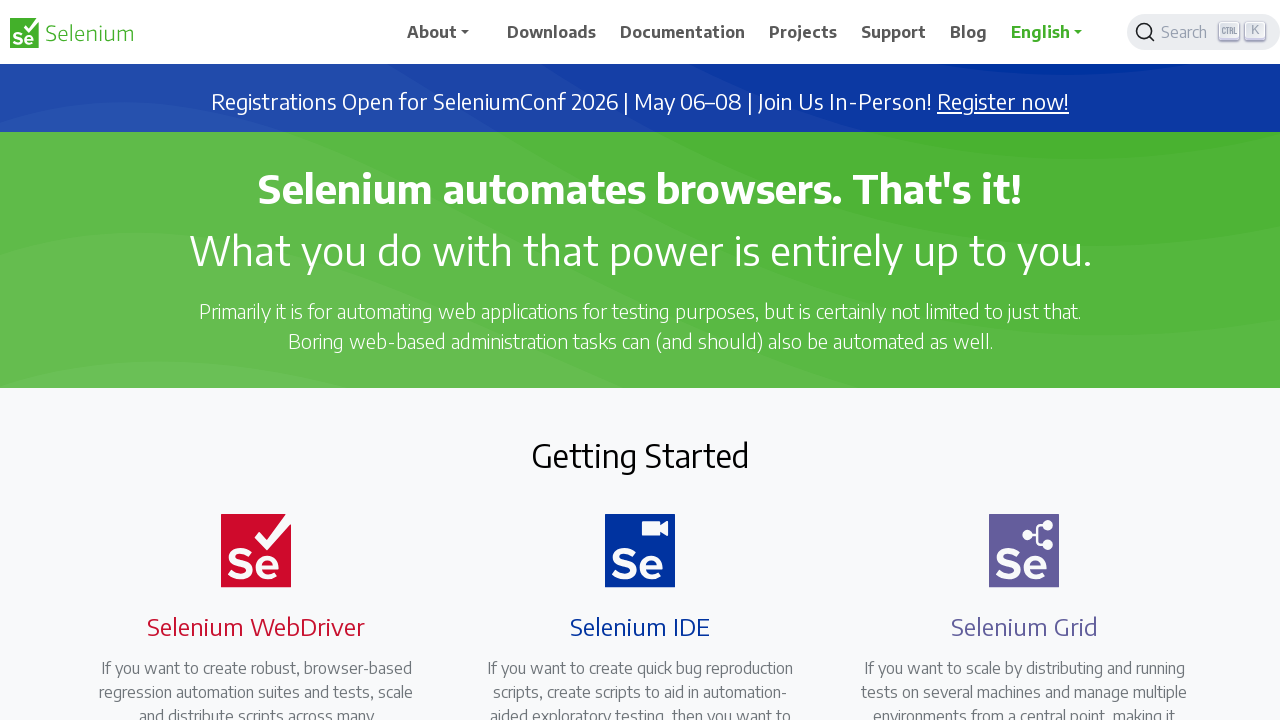

Triggered browser print dialog using Ctrl+P keyboard shortcut
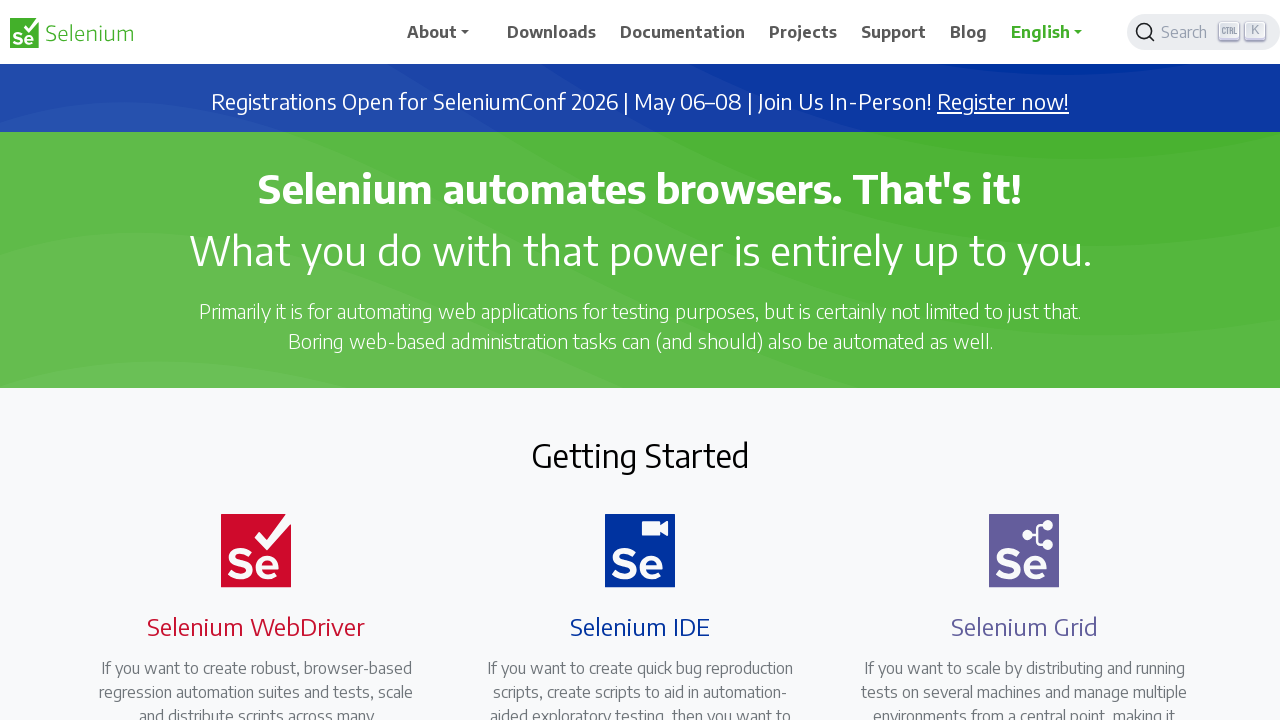

Waited 2 seconds for print dialog to appear
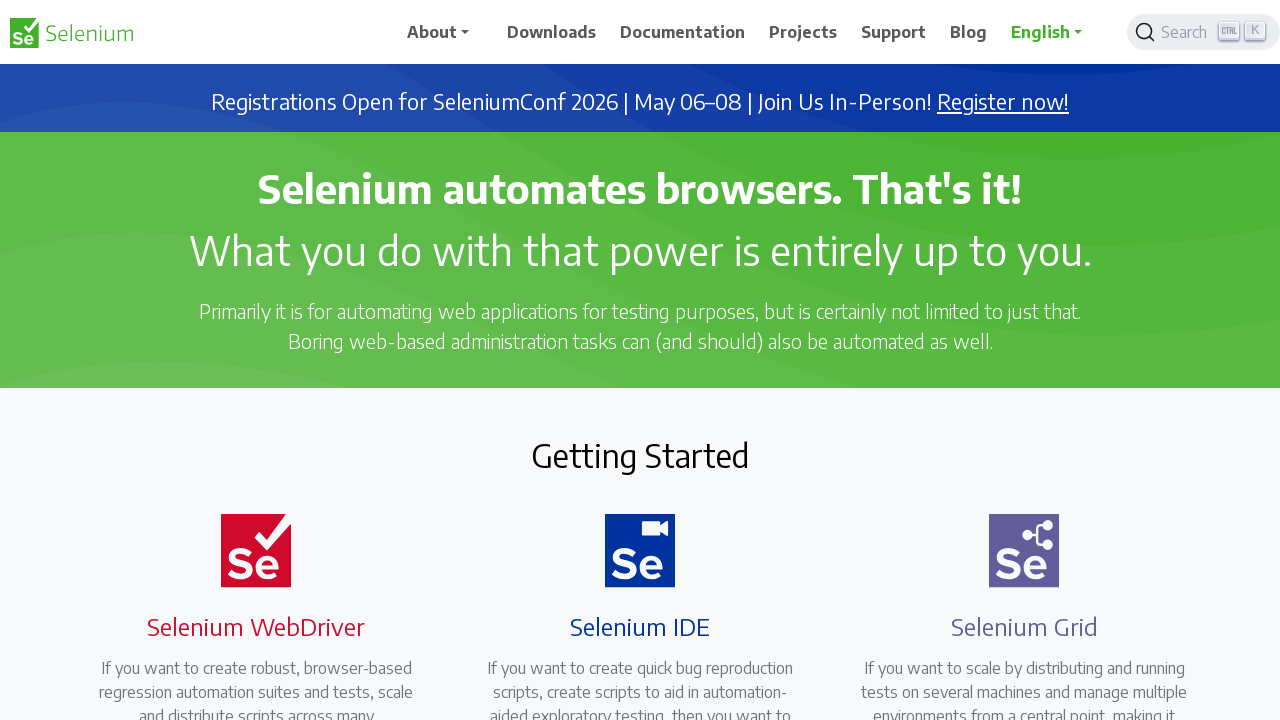

Pressed Tab key to navigate within print dialog
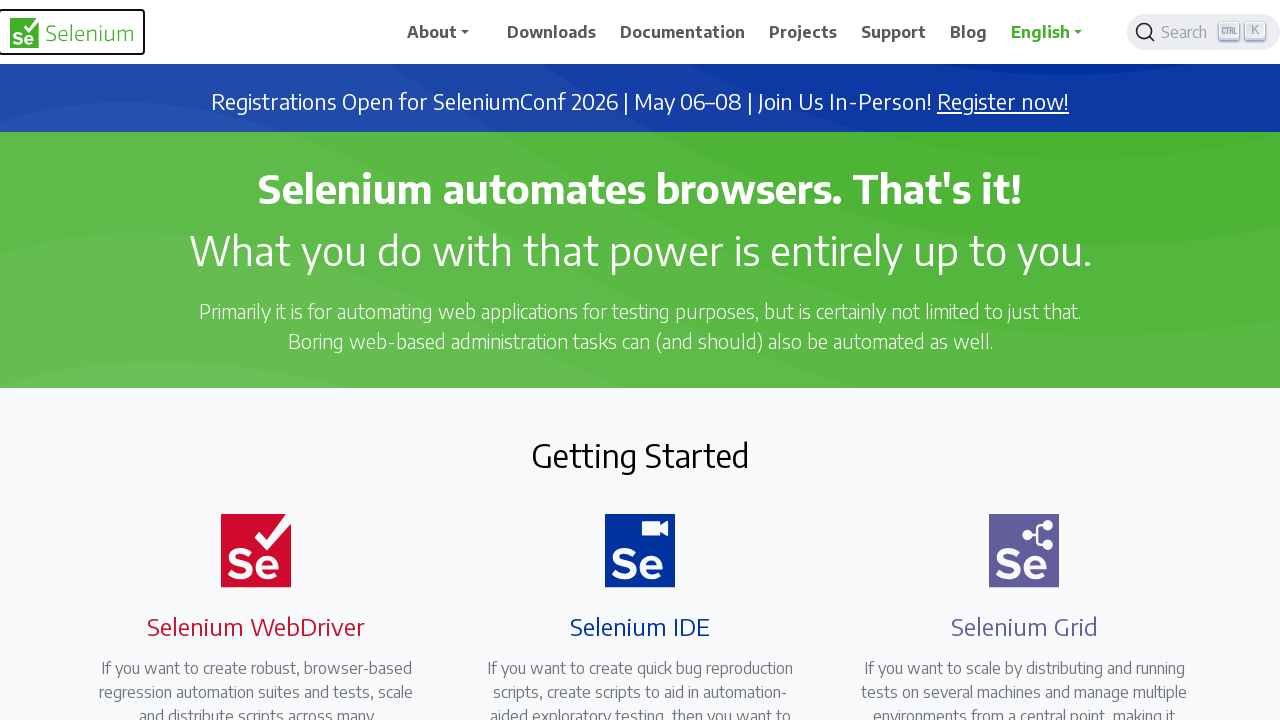

Waited 1 second after pressing Tab
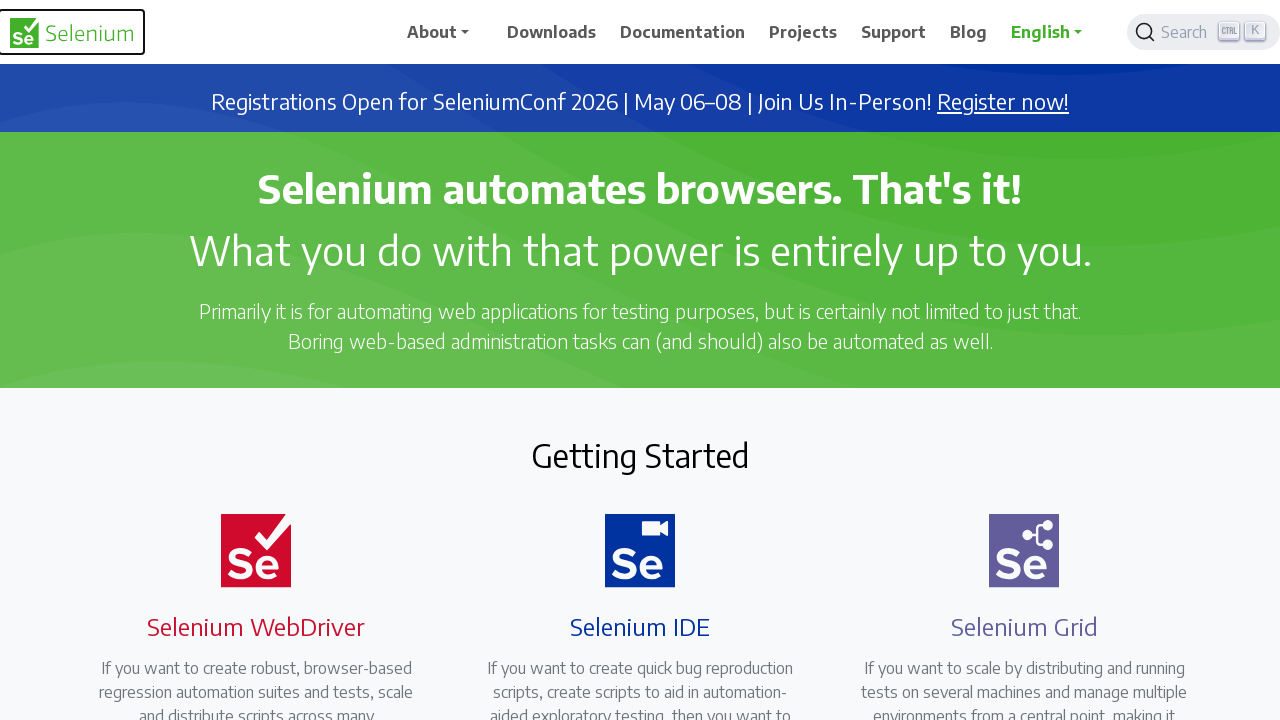

Pressed Enter to confirm/dismiss the print dialog
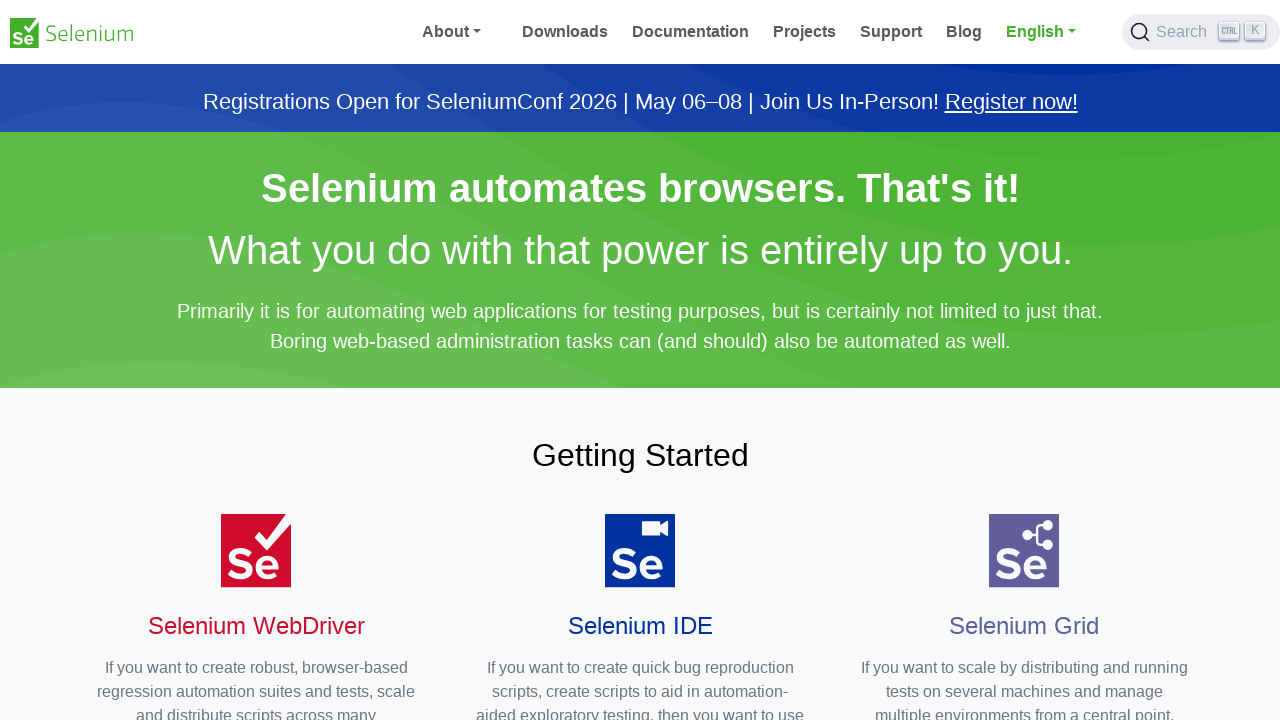

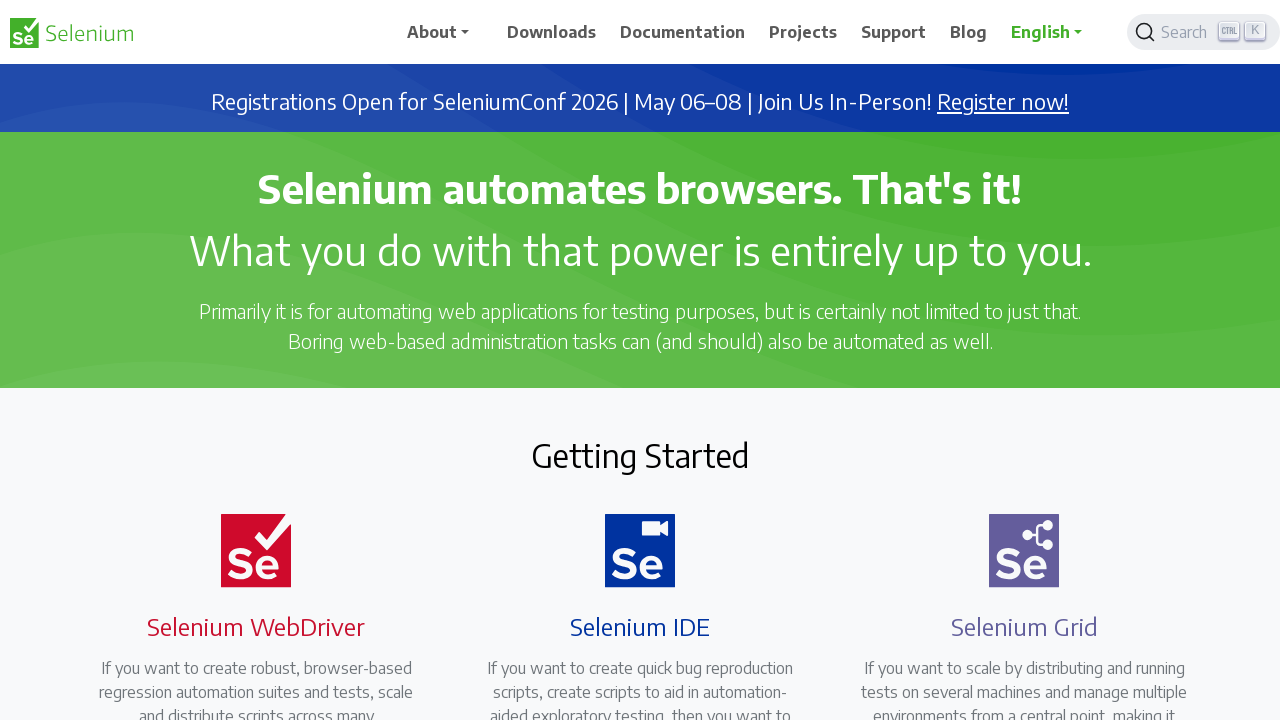